Tests filling a text box form on DemoQA using JavaScript execution to set field values, submit the form, and verify the output displays the entered name.

Starting URL: https://demoqa.com/text-box

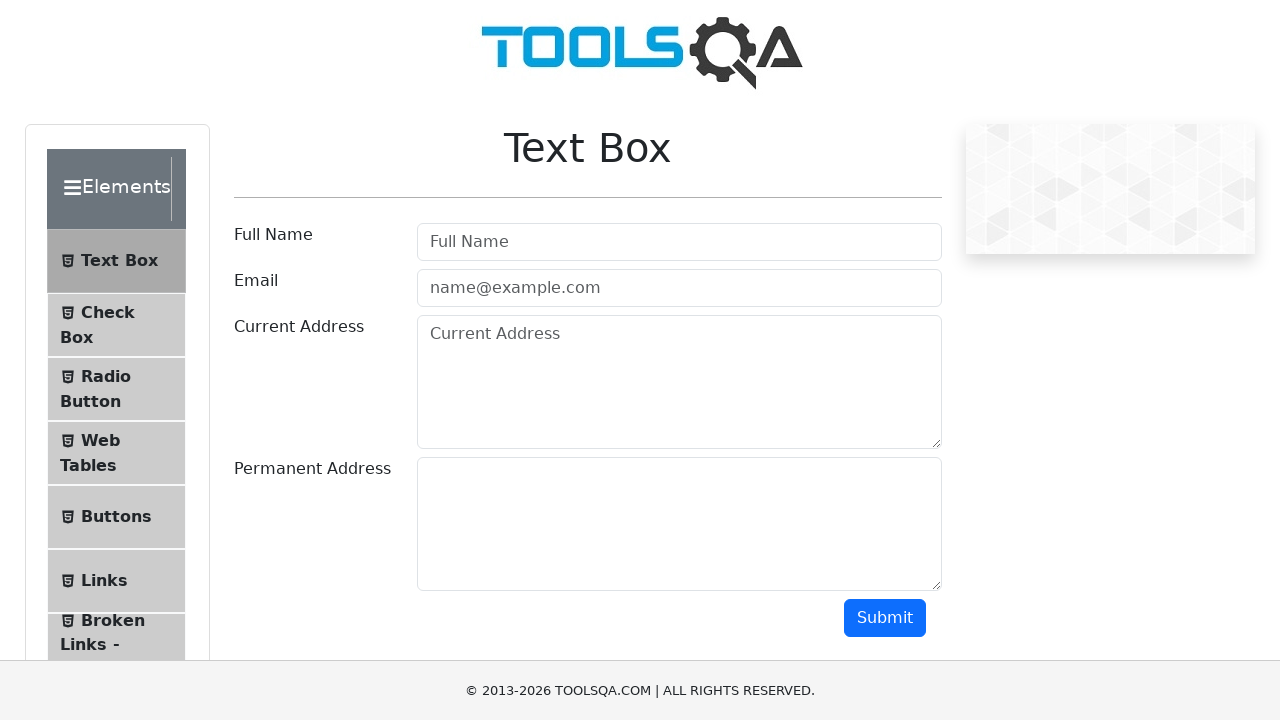

Set userName field to 'Victor' using JavaScript
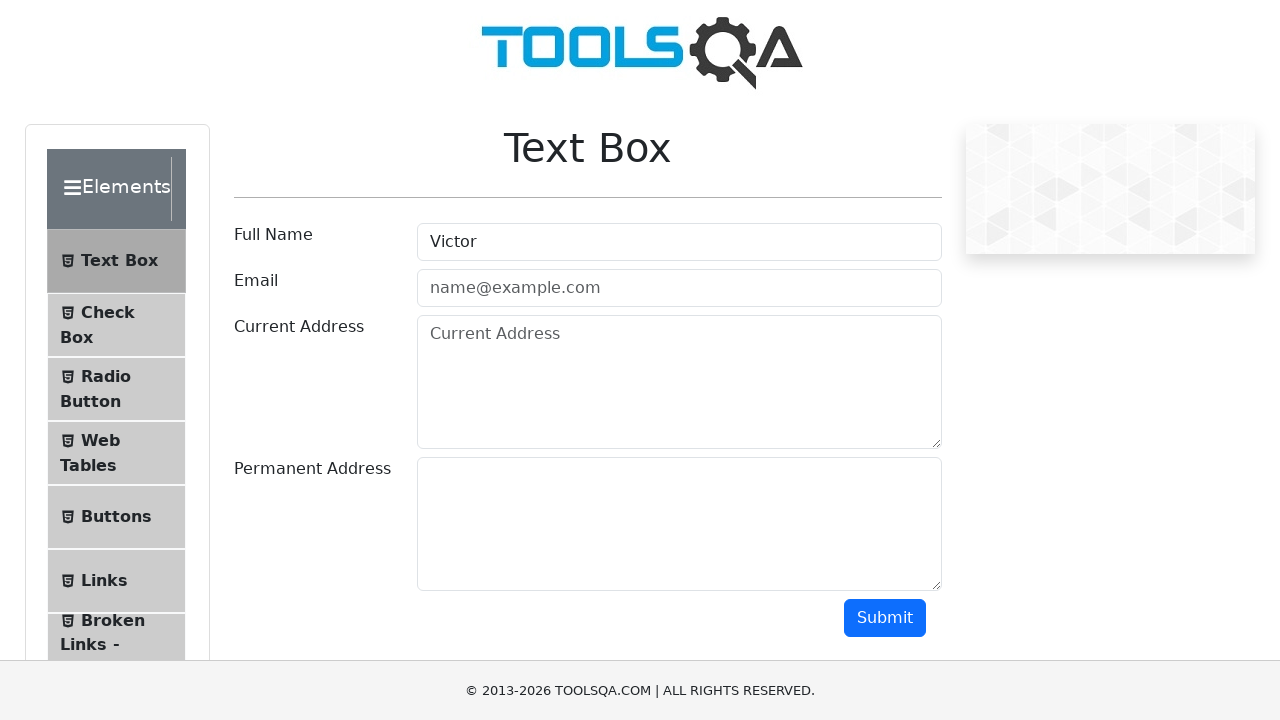

Set userEmail field to 'email@gmail.com' using JavaScript
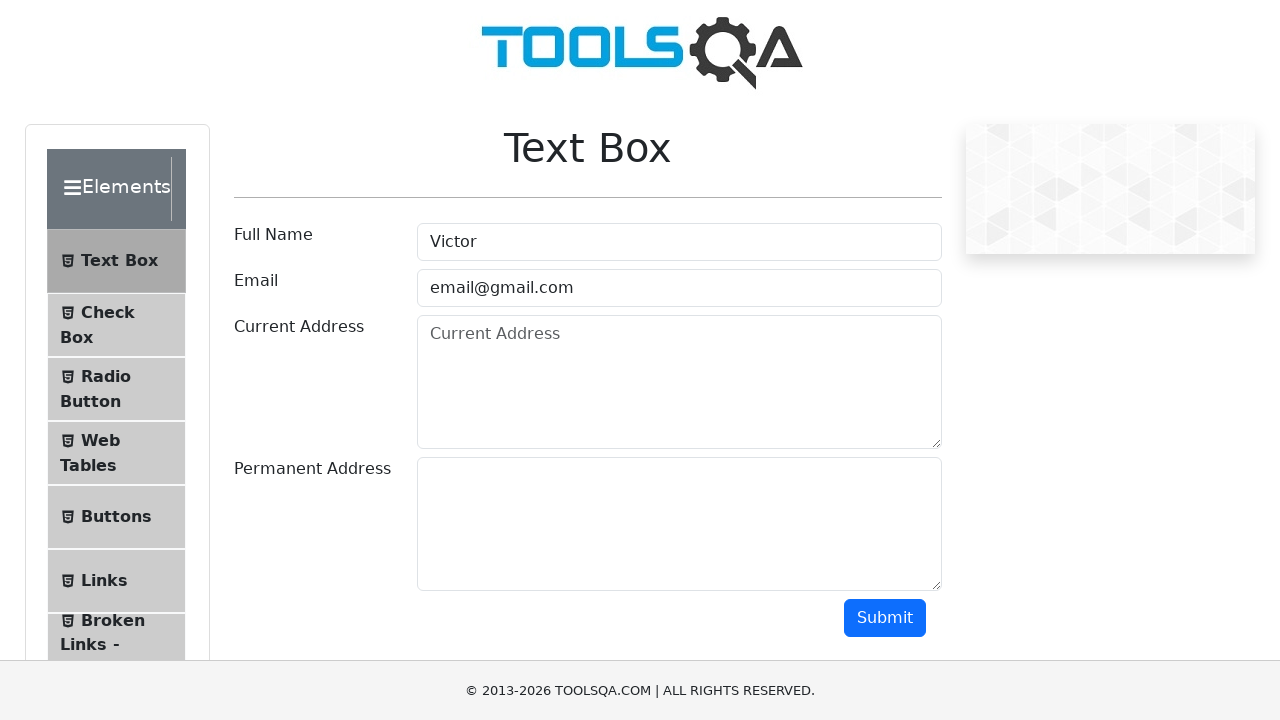

Set currentAddress field to 'currentAddress' using JavaScript
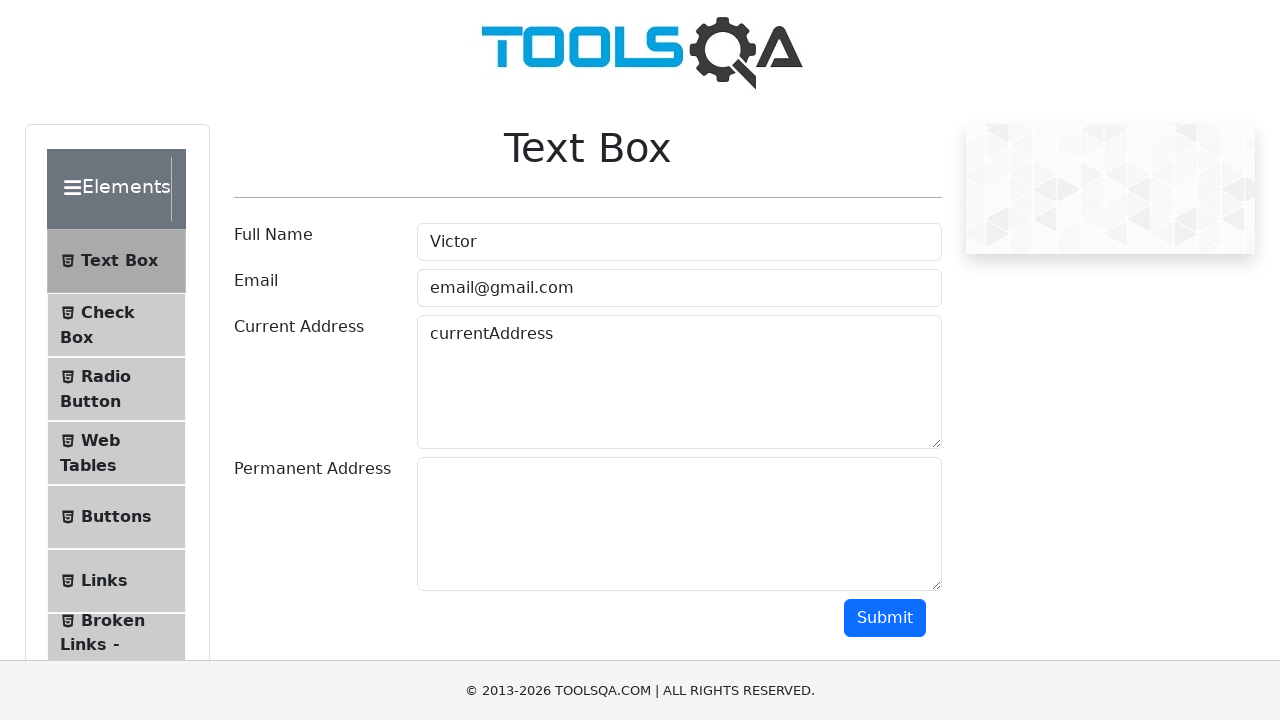

Set permanentAddress field to 'permanentAddress' using JavaScript
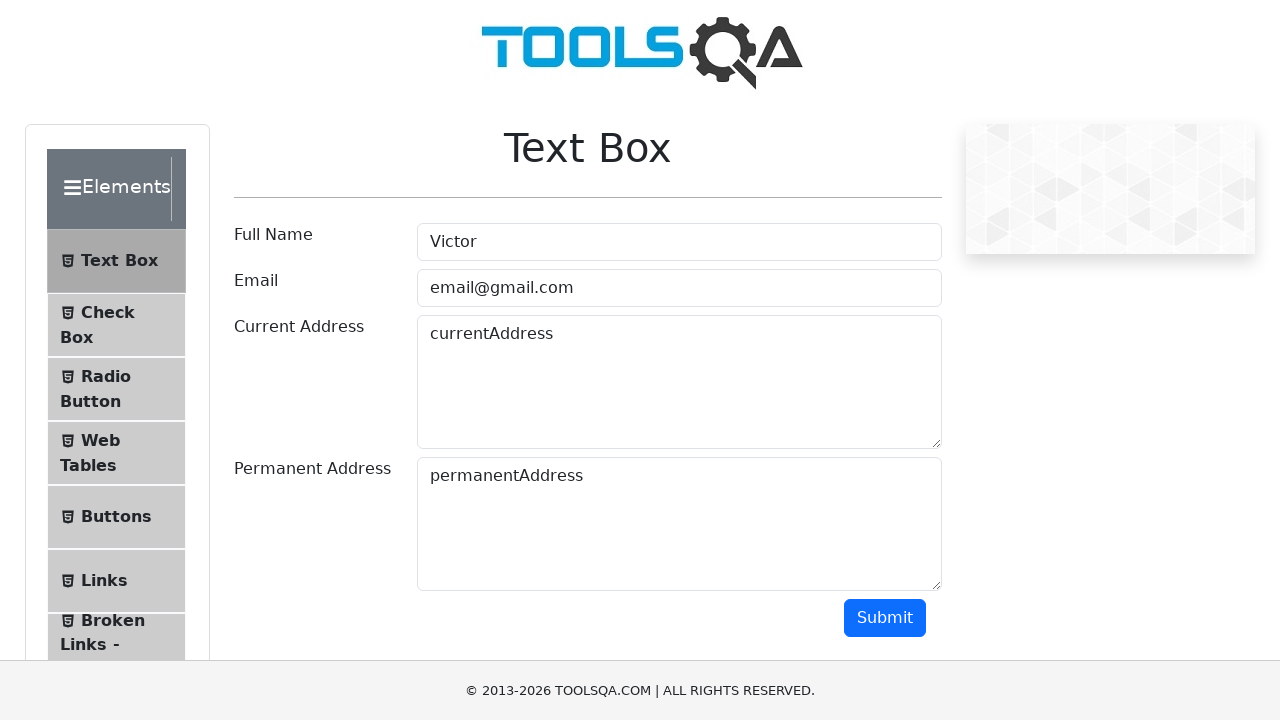

Clicked submit button using JavaScript
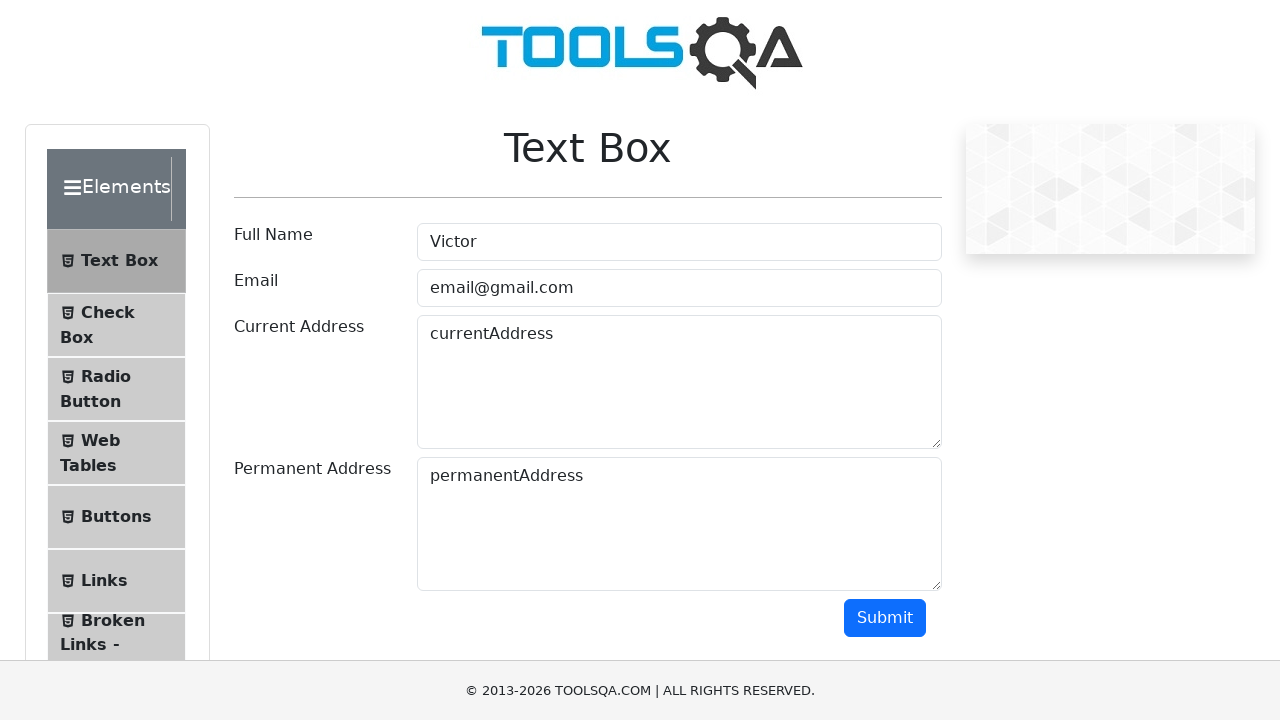

Output section appeared with name field
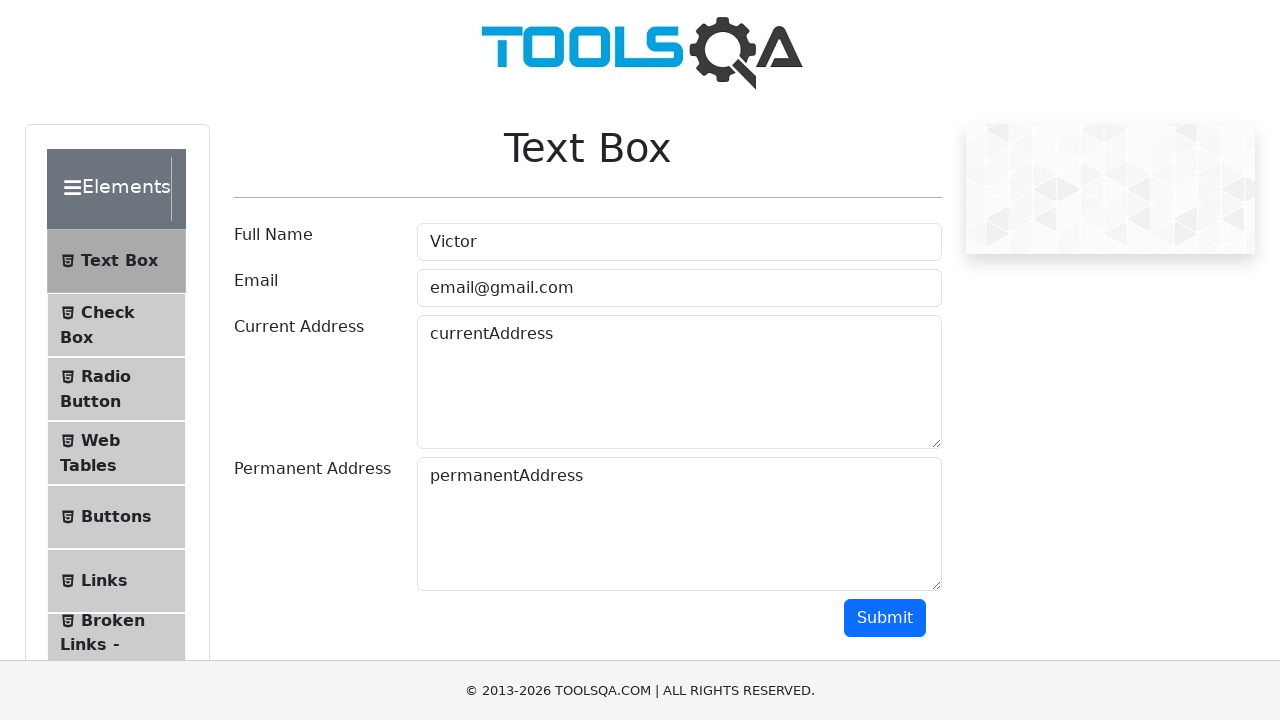

Retrieved name text: 'Name:Victor'
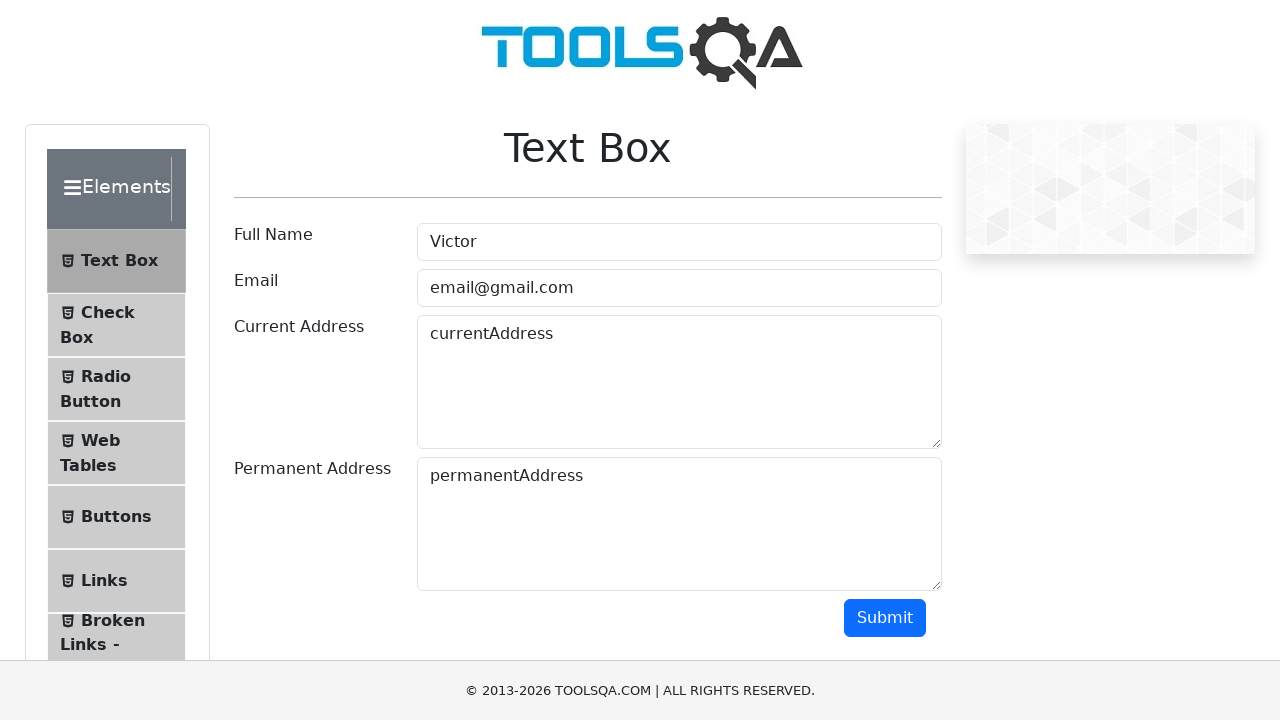

Verified that name output matches expected value 'Name:Victor'
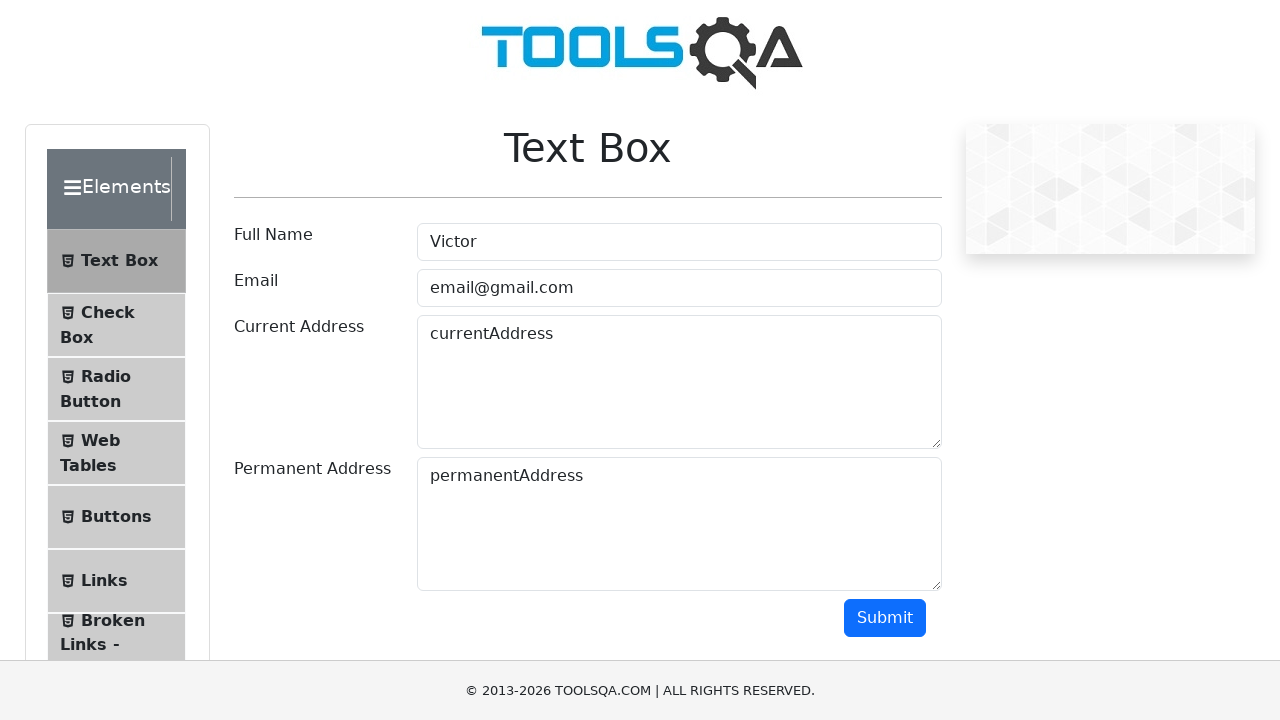

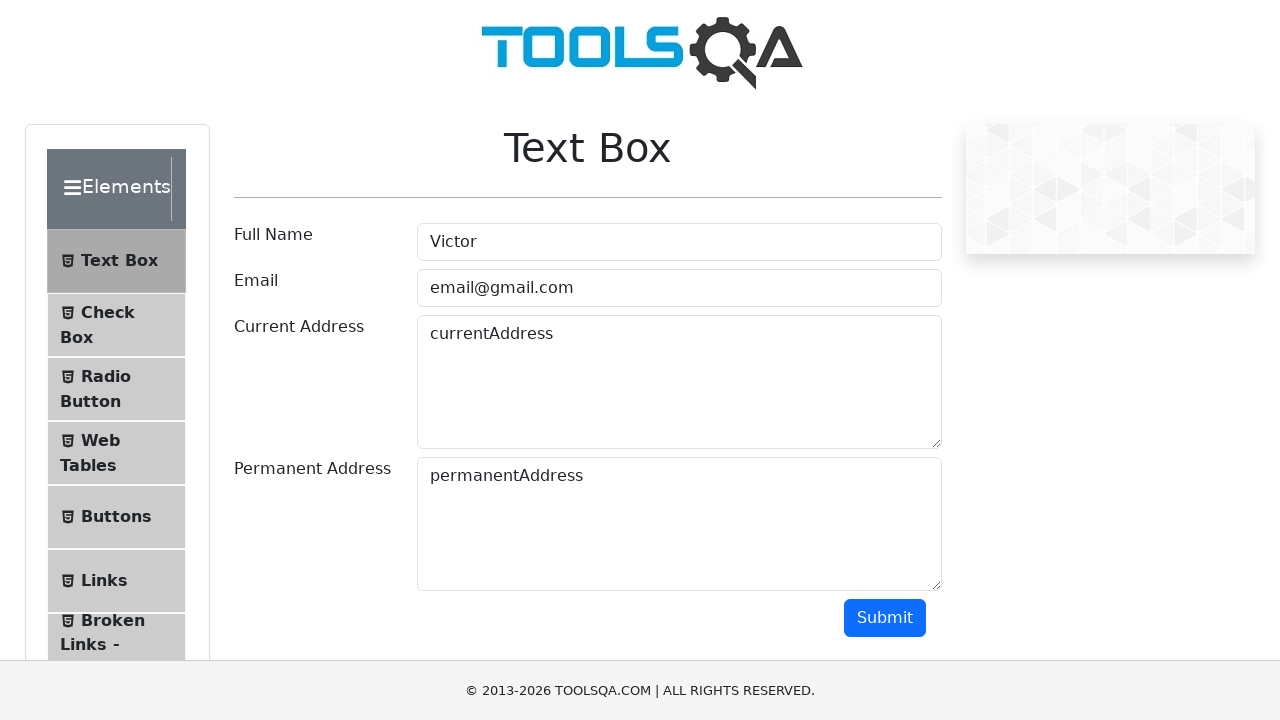